Tests right-click functionality on a button element

Starting URL: https://demoqa.com/buttons

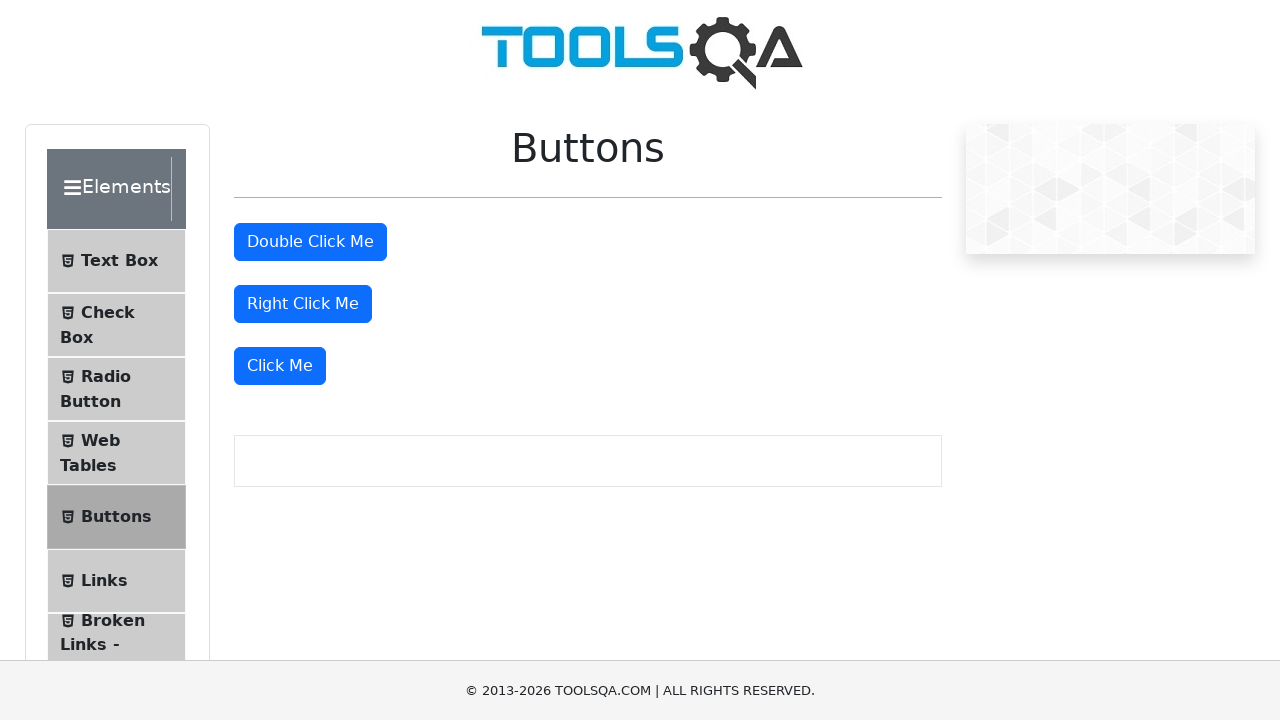

Located right-click button element
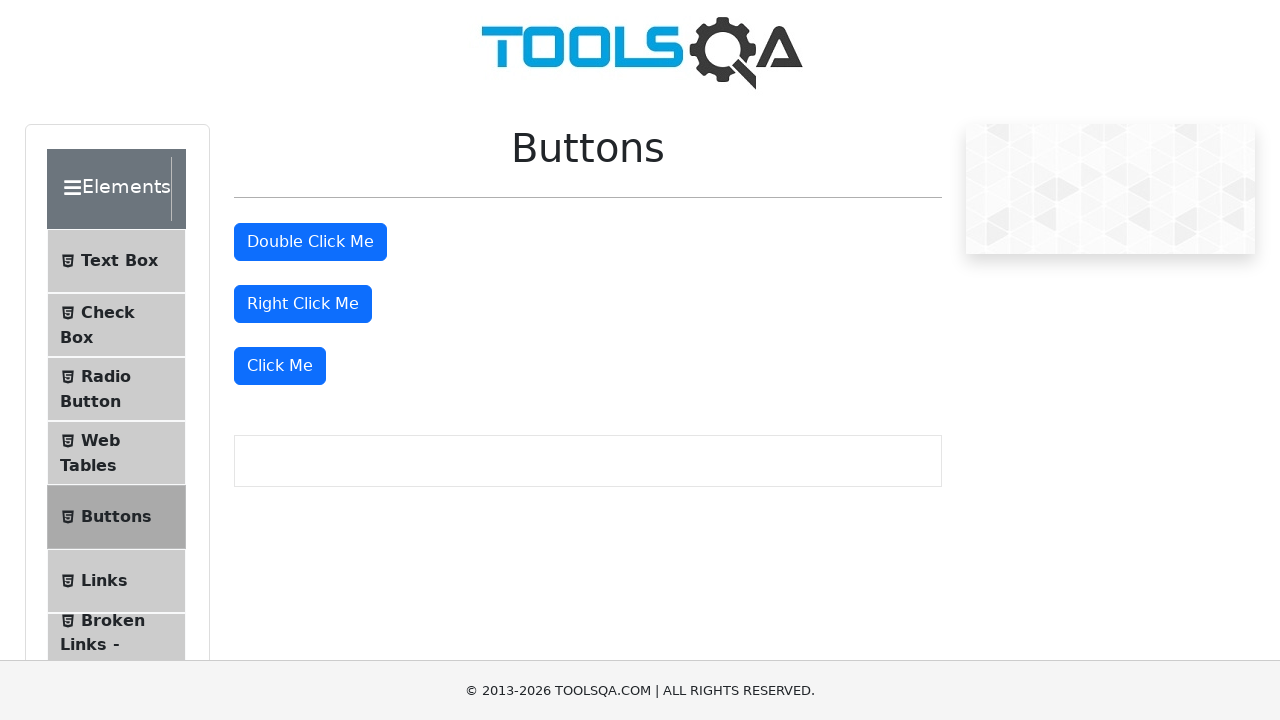

Performed right-click action on button at (303, 304) on xpath=//button[@id='rightClickBtn']
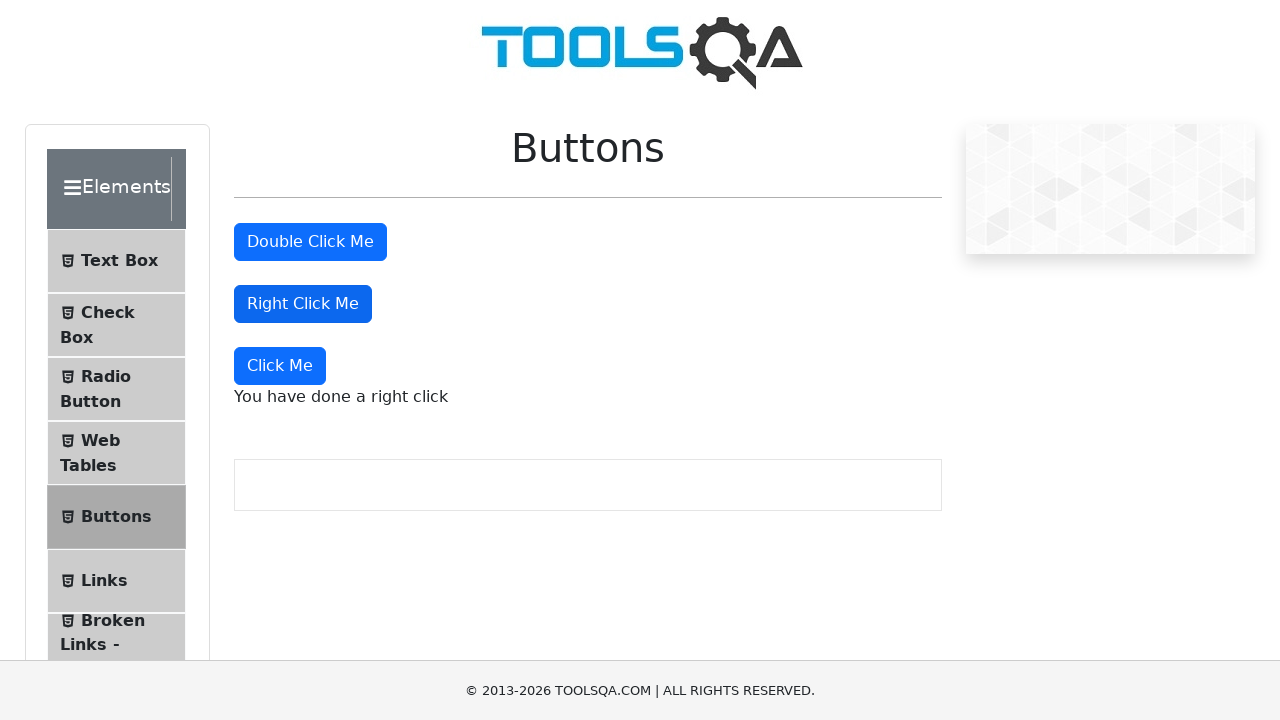

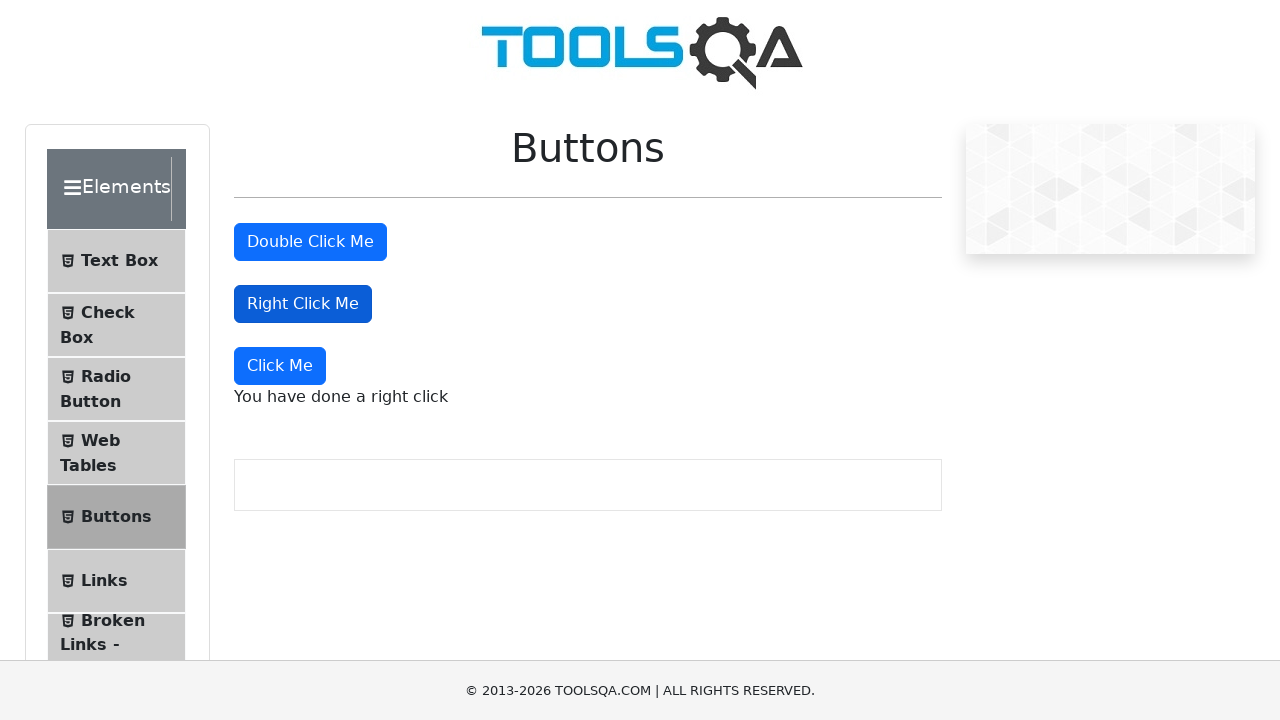